Tests scrolling and interaction with elements in nested iframes, including clicking a checkbox within a frame and verifying text content

Starting URL: https://www.selenium.dev/selenium/web/scrolling_tests/frame_with_nested_scrolling_frame_out_of_view.html

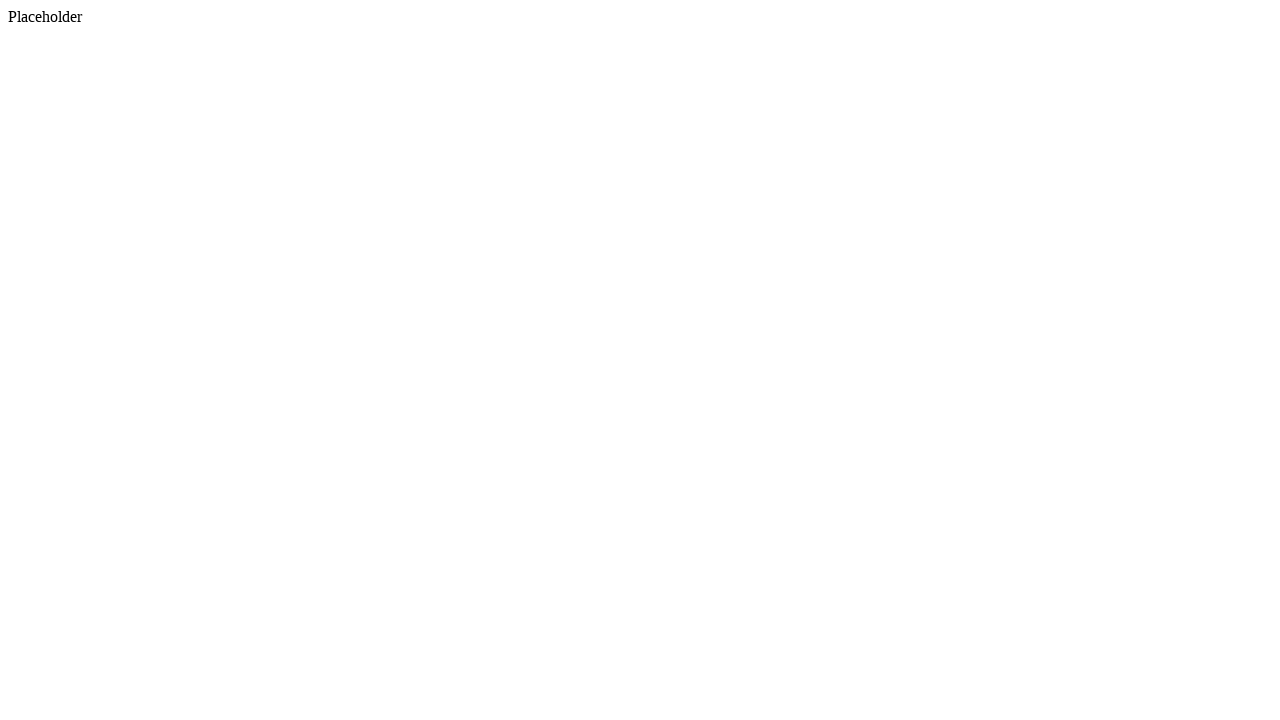

Scrolled placeholder element into view
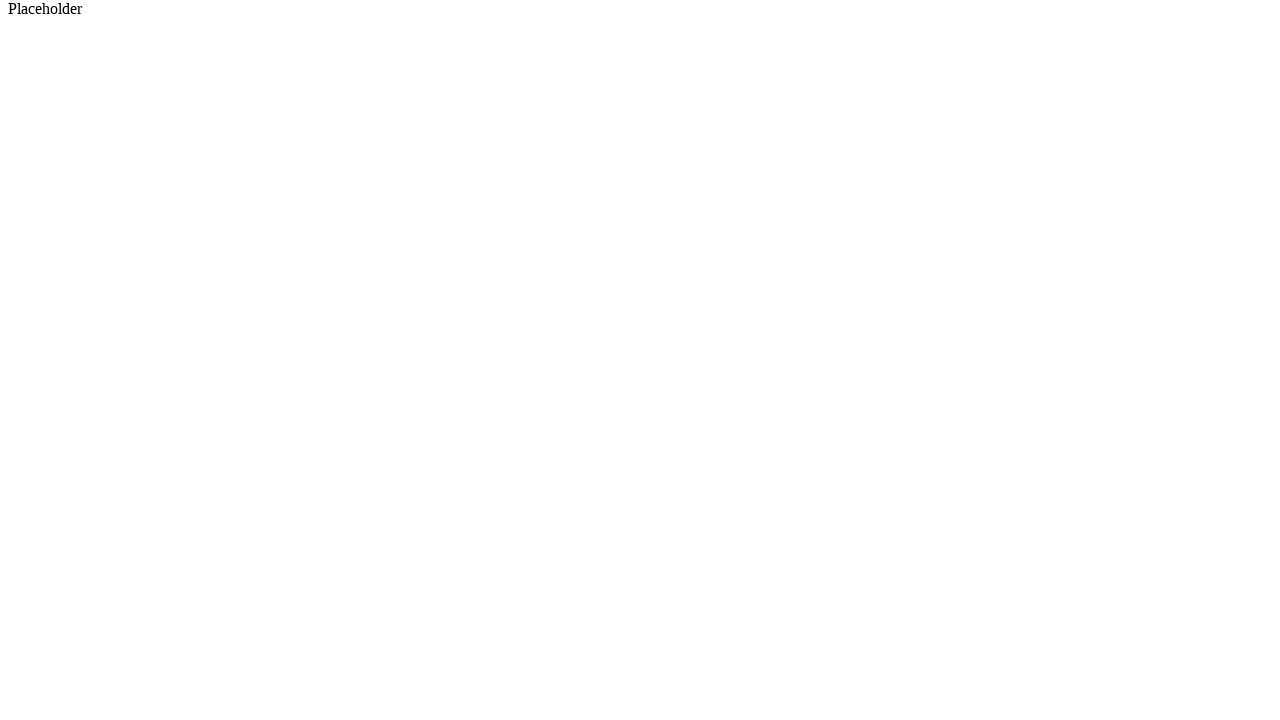

Located first iframe
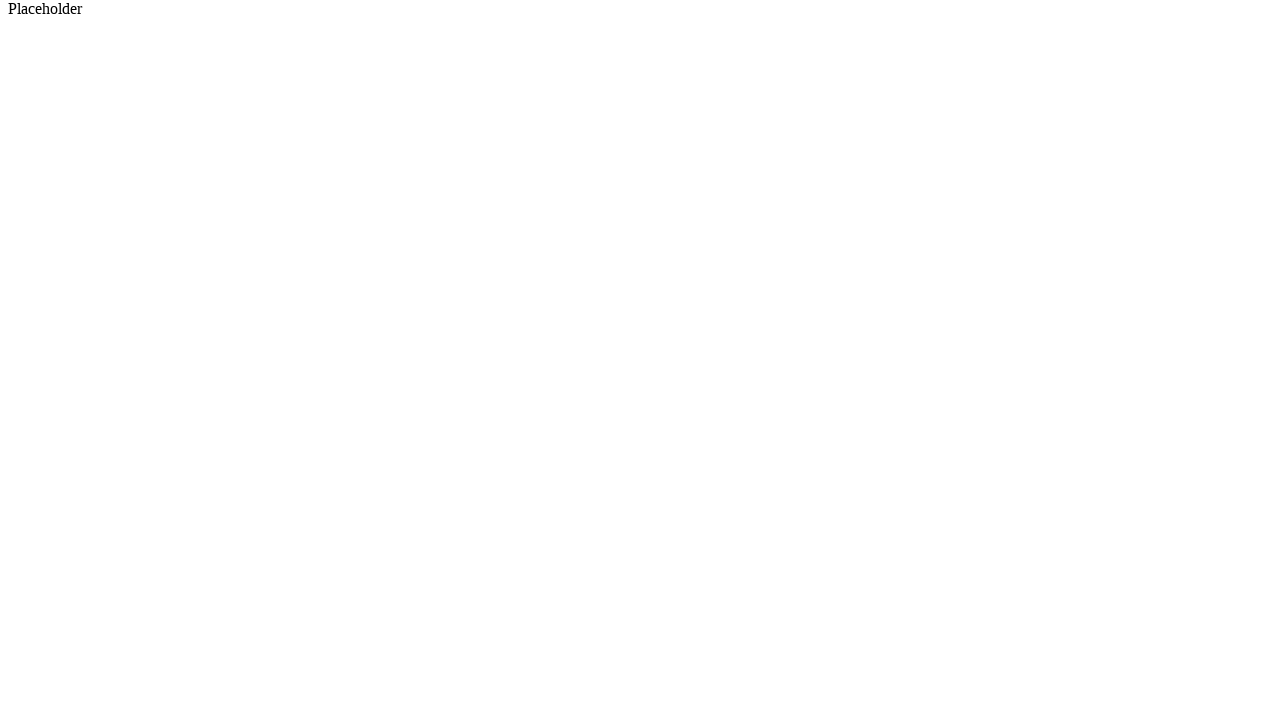

Scrolled checkbox into view within iframe
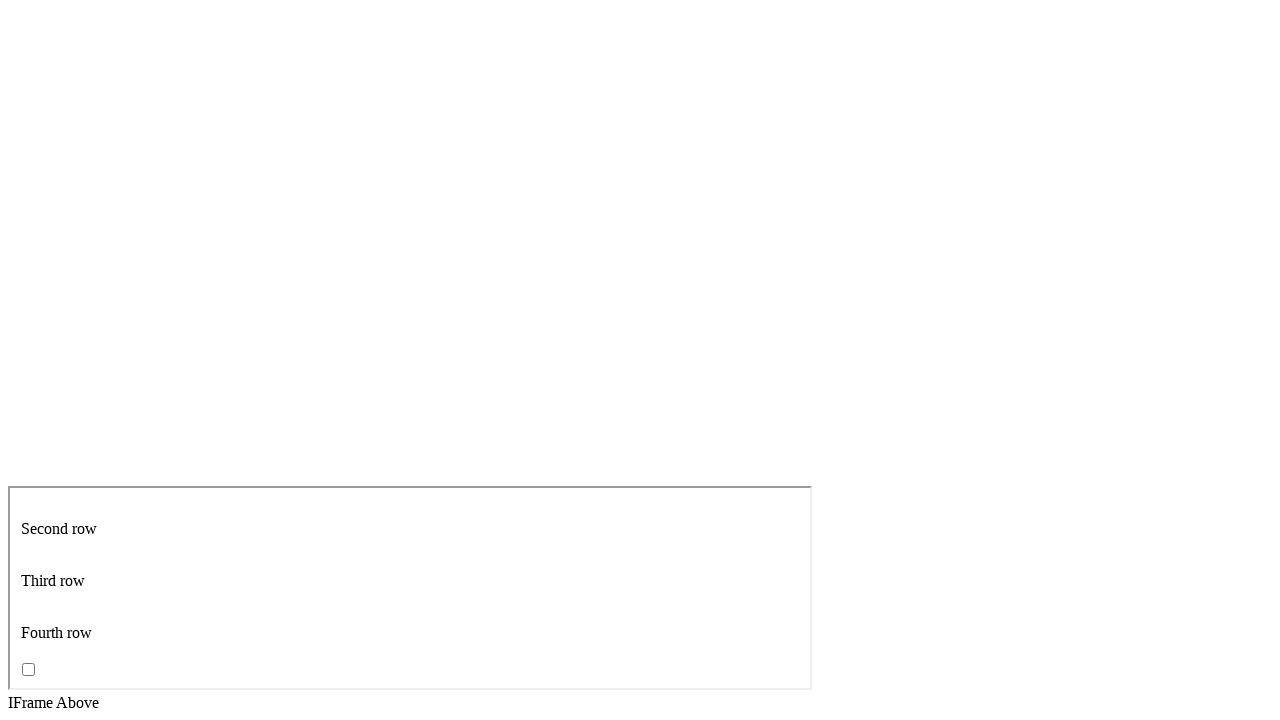

Clicked checkbox in iframe at (28, 669) on iframe >> nth=0 >> internal:control=enter-frame >> xpath=//input[@type='checkbox
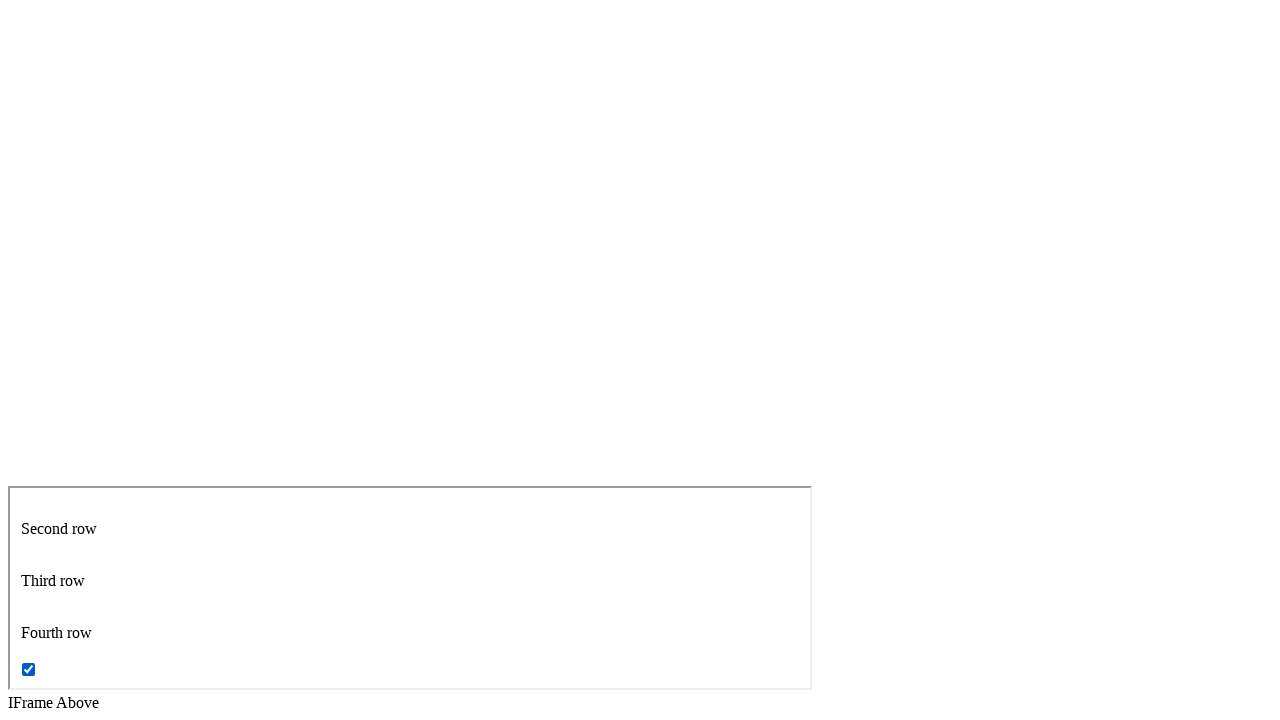

Scrolled 'First row' text element into view
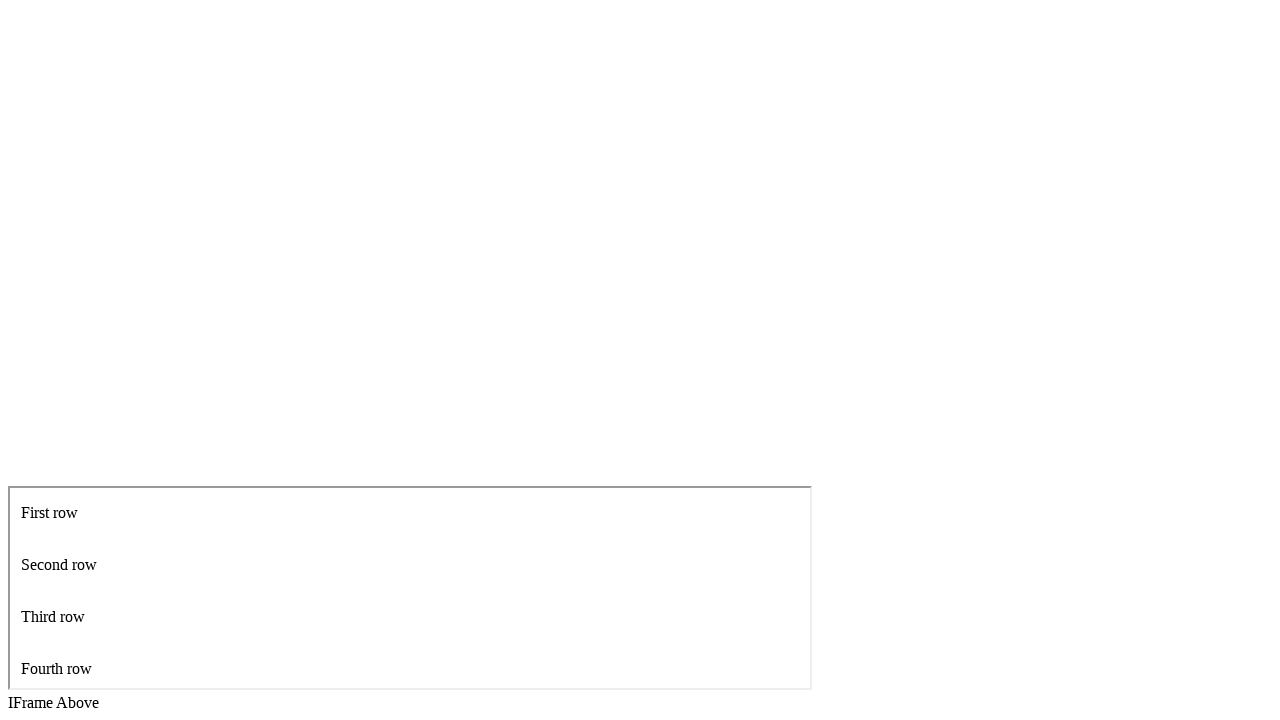

Scrolled footer element into view
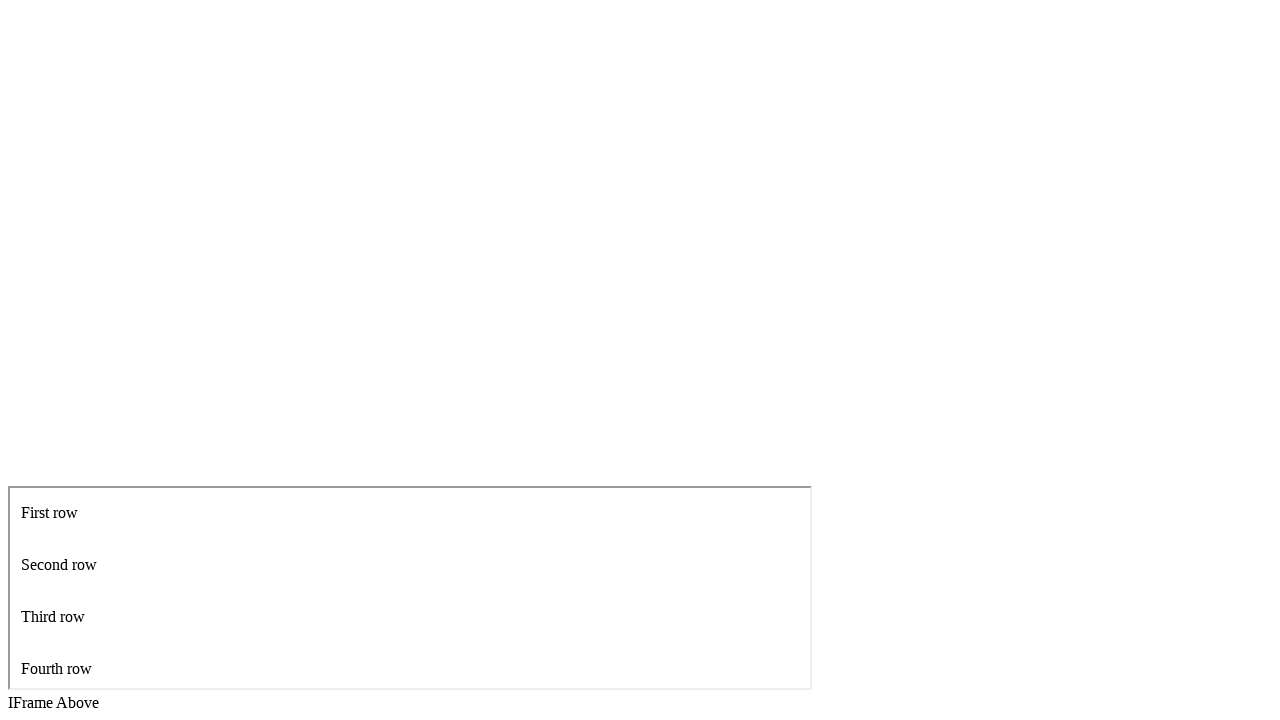

Verified footer text content is 'IFrame Above'
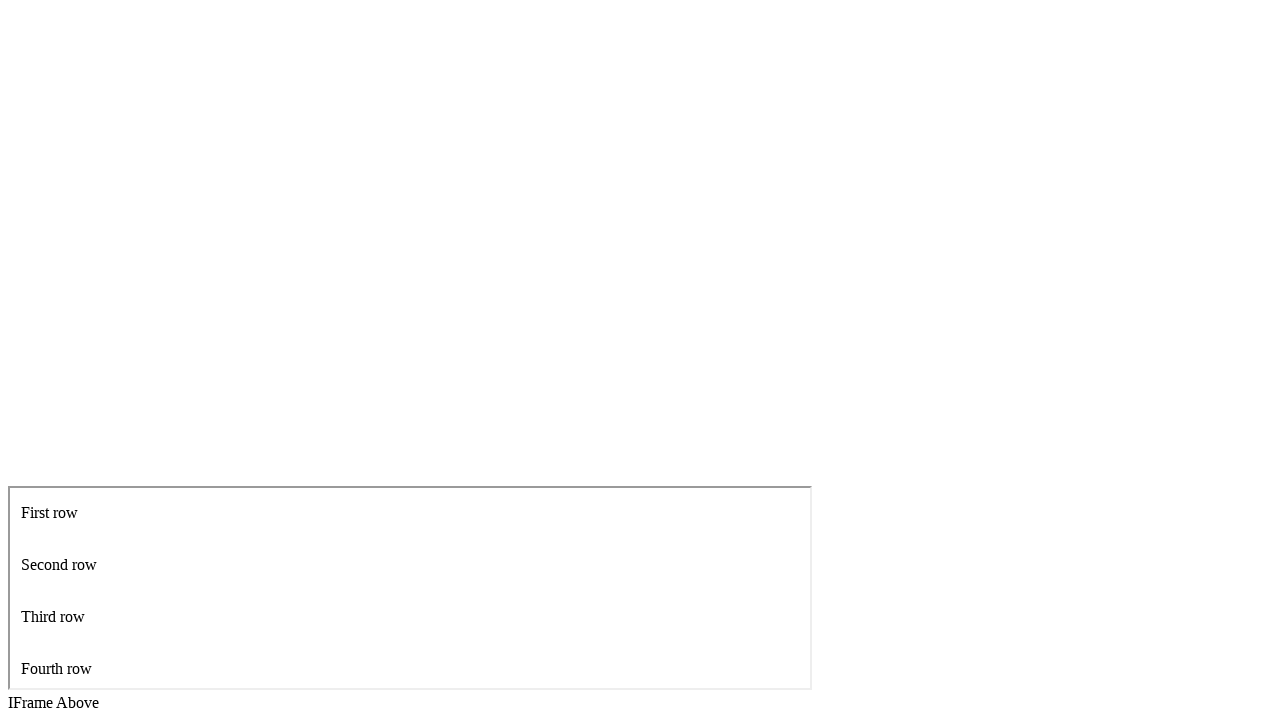

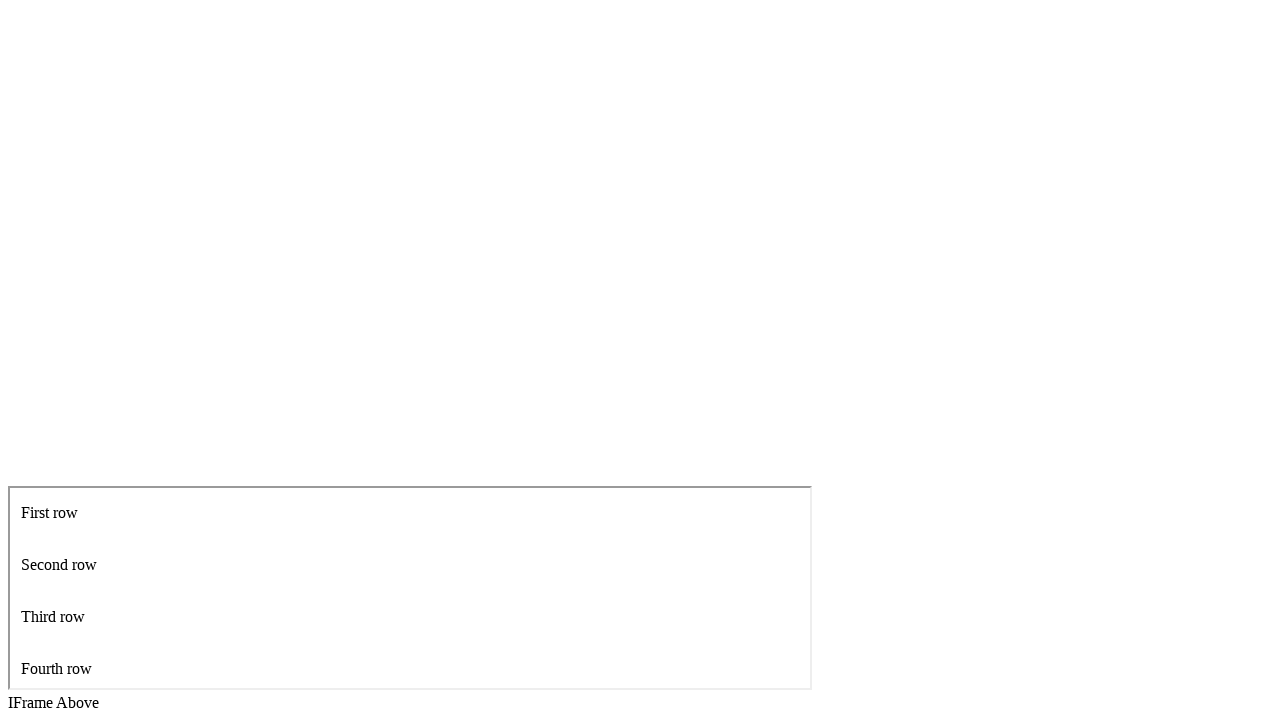